Tests handling a simple alert popup by clicking a button to trigger the alert and accepting it

Starting URL: https://demoqa.com/alerts

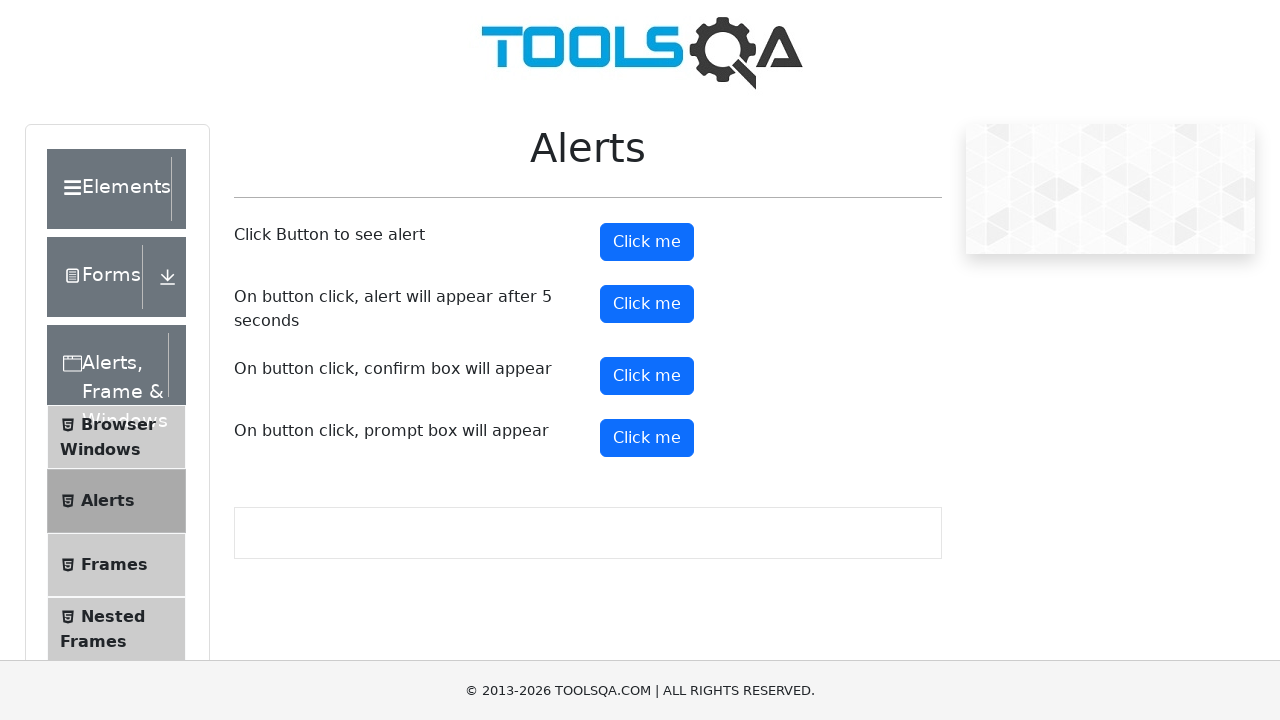

Clicked alert button to trigger simple alert popup at (647, 242) on #alertButton
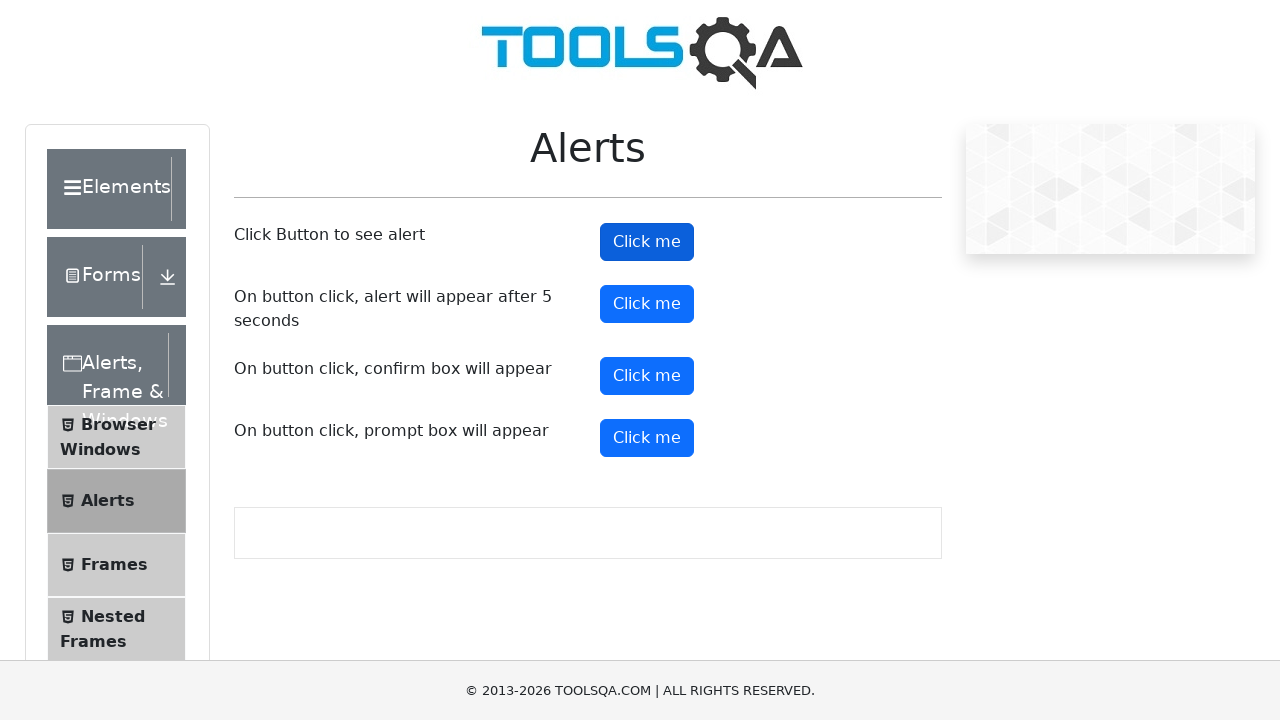

Accepted the alert popup dialog
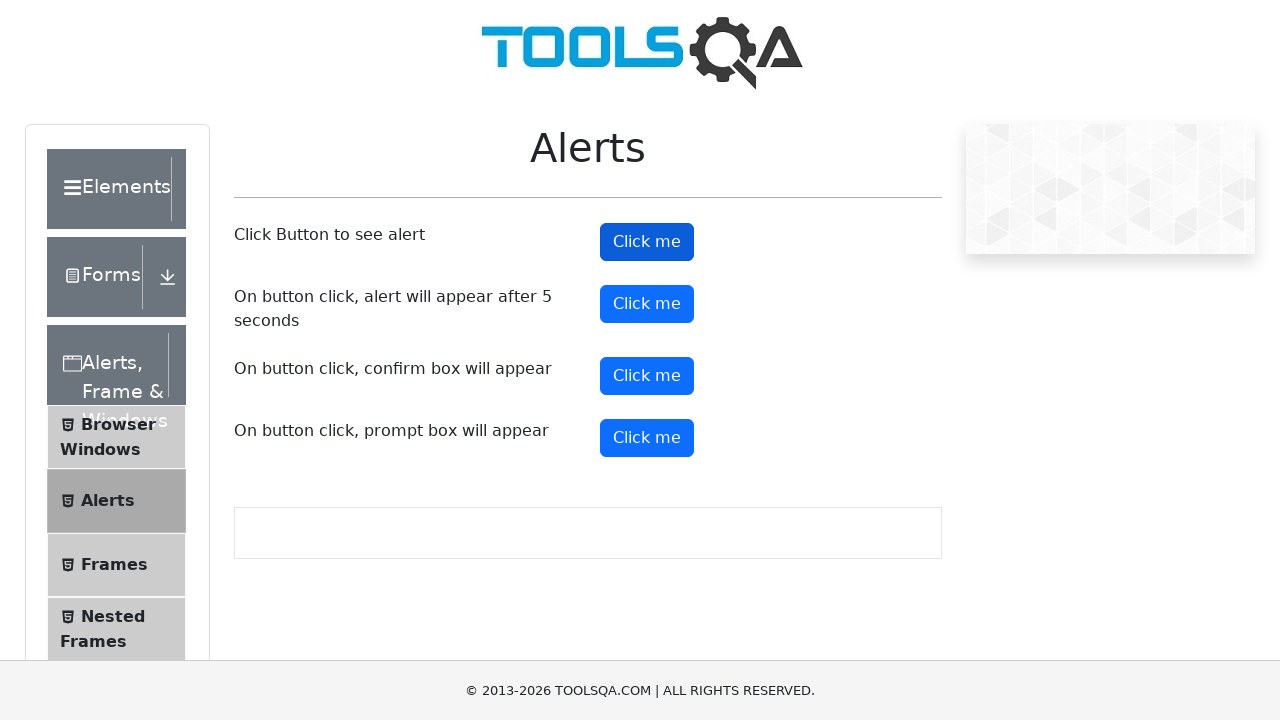

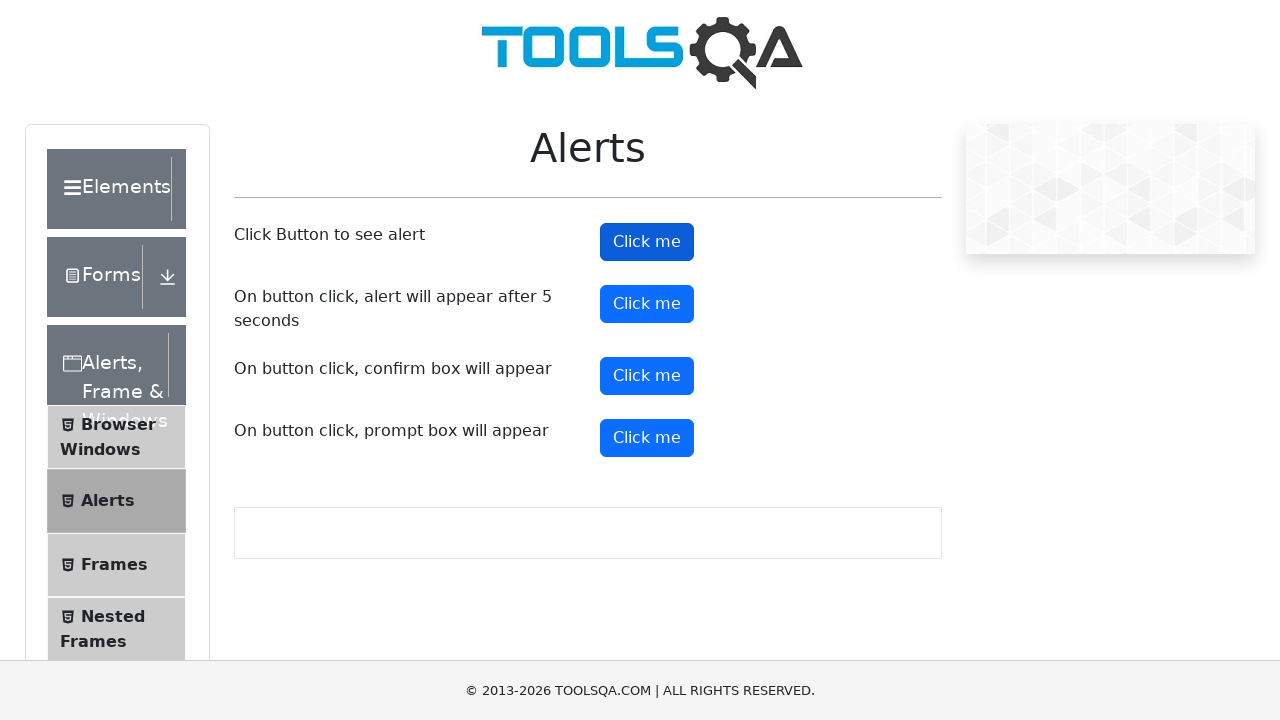